Tests that the complete all checkbox updates state when individual items are completed or cleared

Starting URL: https://demo.playwright.dev/todomvc

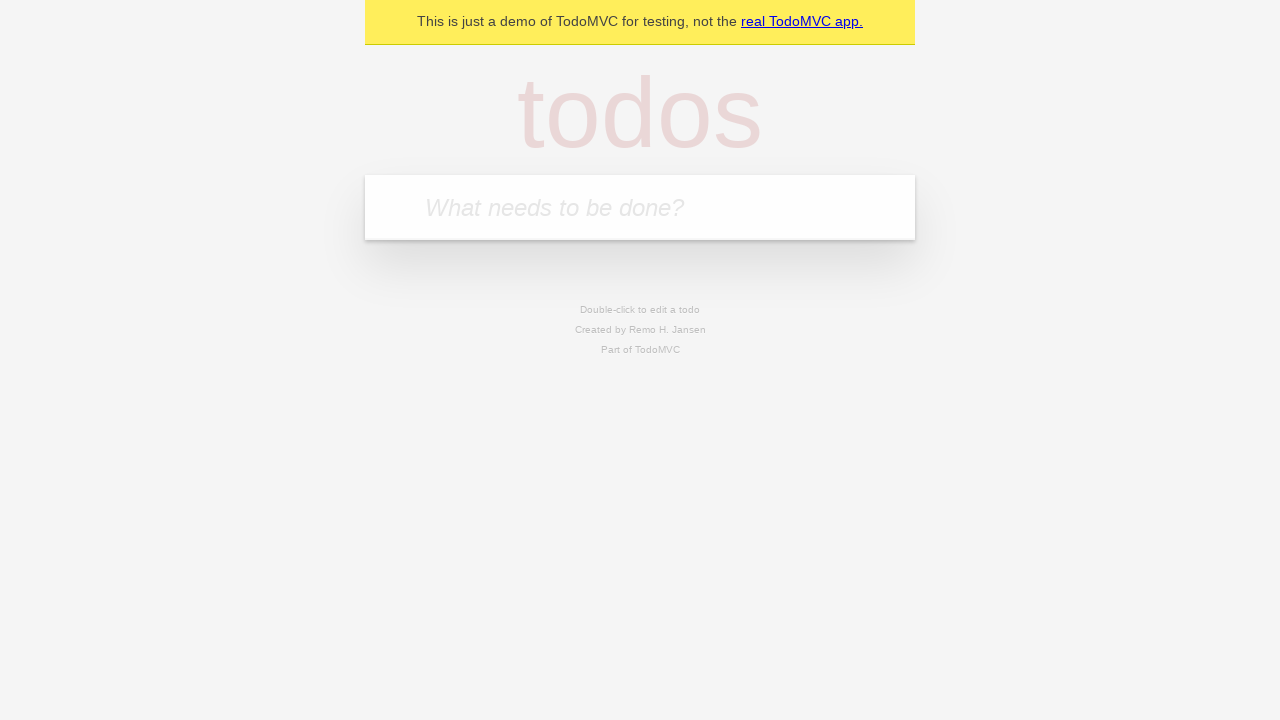

Filled new todo field with 'buy some cheese' on internal:attr=[placeholder="What needs to be done?"i]
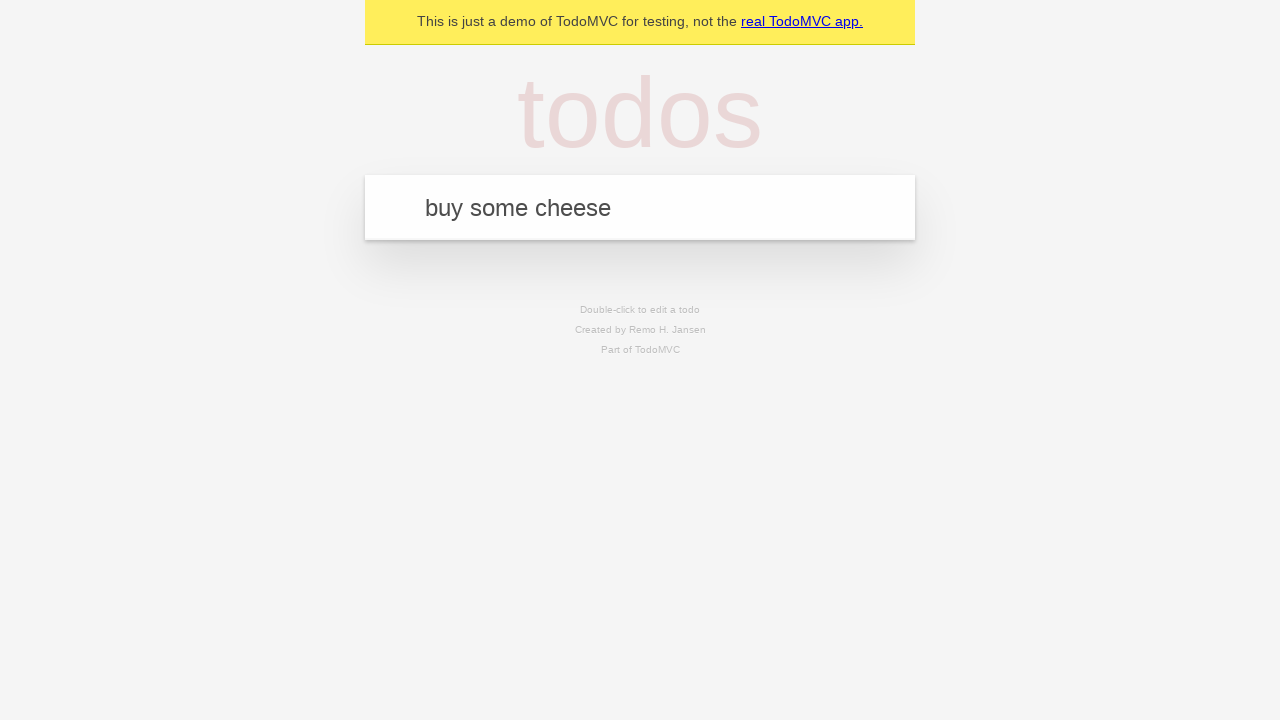

Pressed Enter to add first todo on internal:attr=[placeholder="What needs to be done?"i]
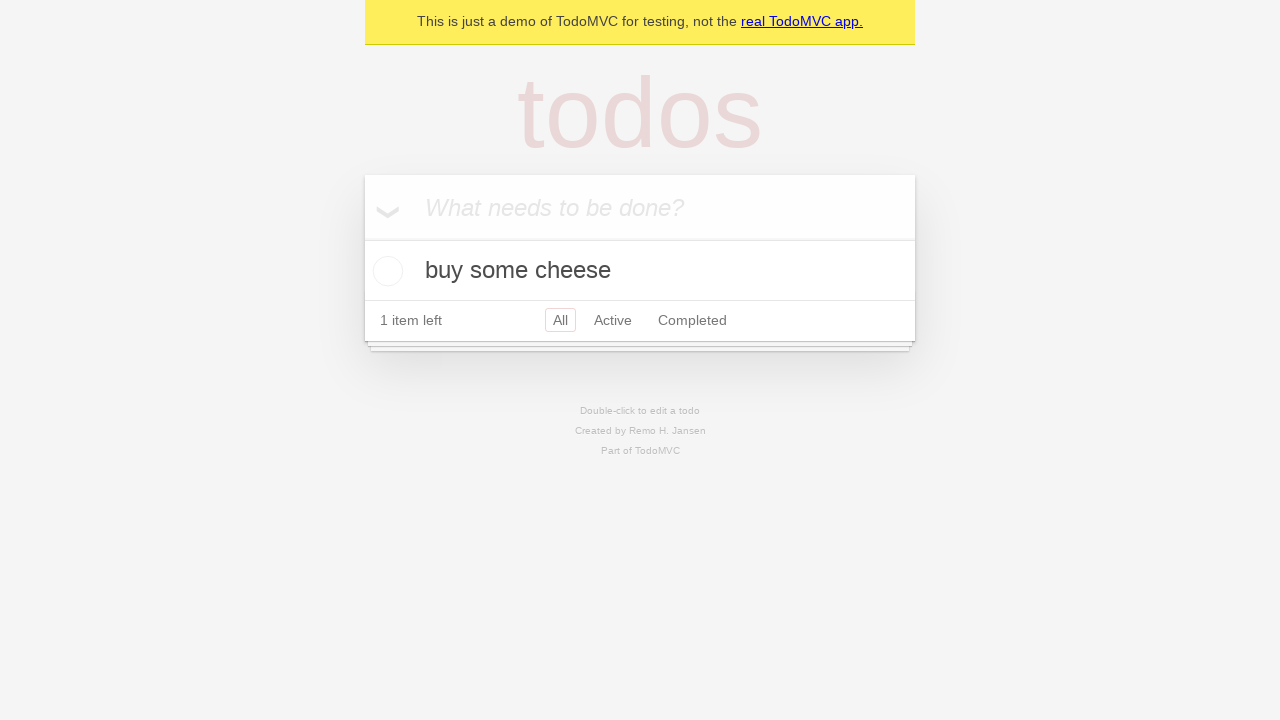

Filled new todo field with 'feed the cat' on internal:attr=[placeholder="What needs to be done?"i]
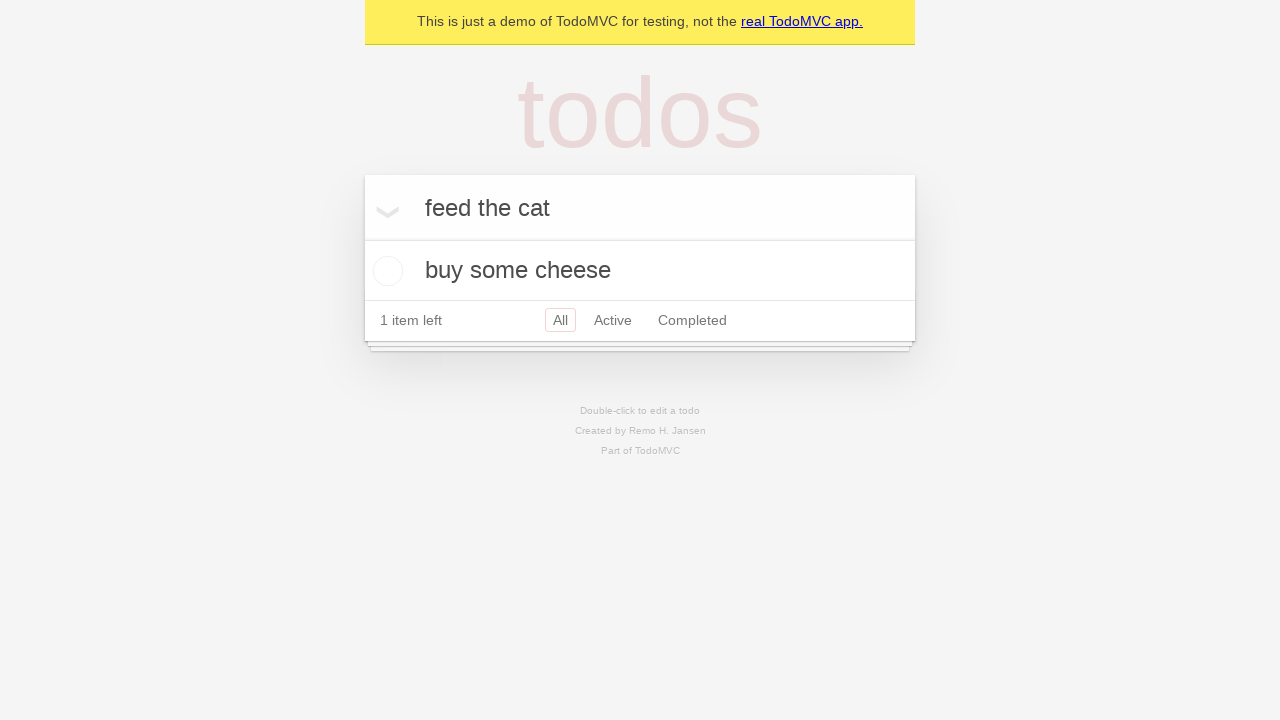

Pressed Enter to add second todo on internal:attr=[placeholder="What needs to be done?"i]
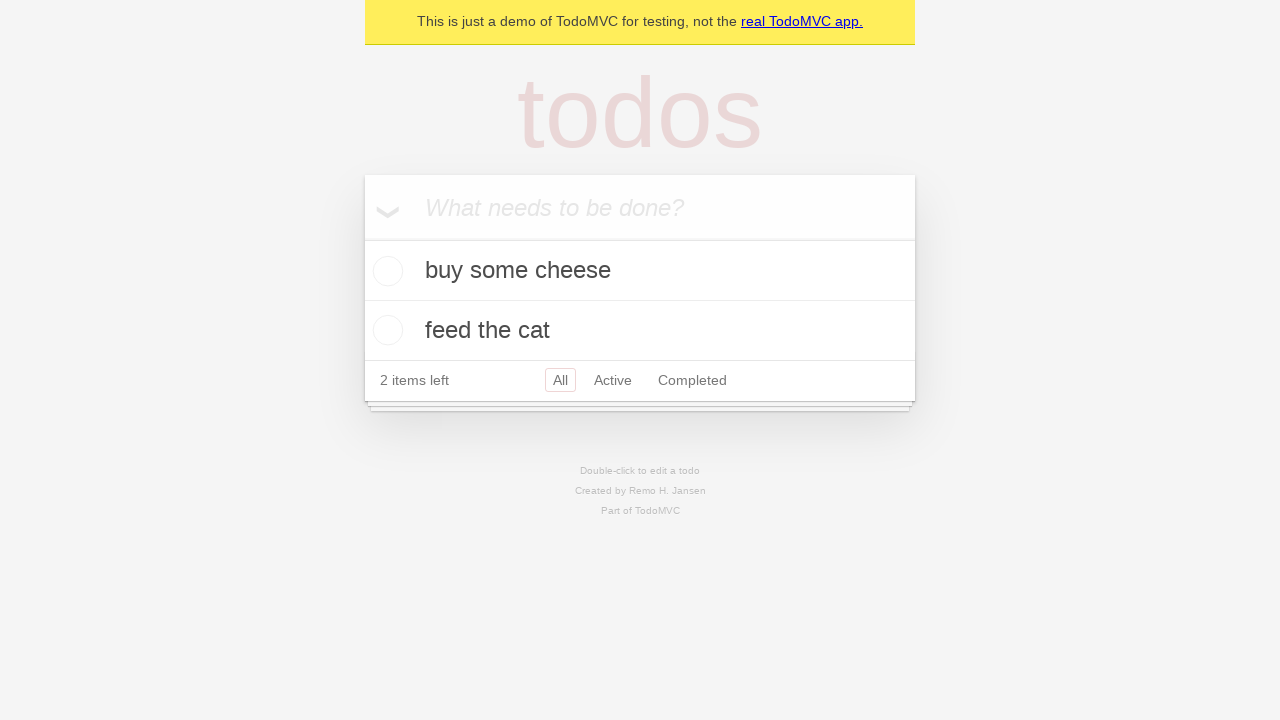

Filled new todo field with 'book a doctors appointment' on internal:attr=[placeholder="What needs to be done?"i]
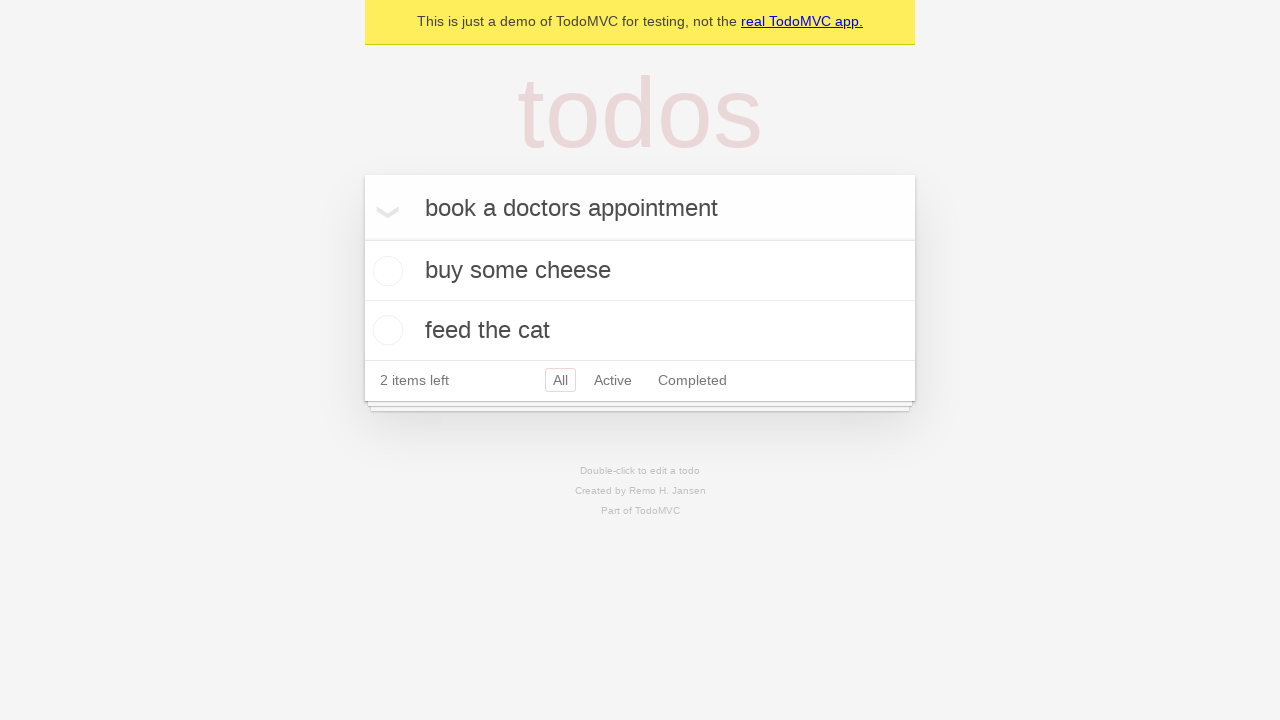

Pressed Enter to add third todo on internal:attr=[placeholder="What needs to be done?"i]
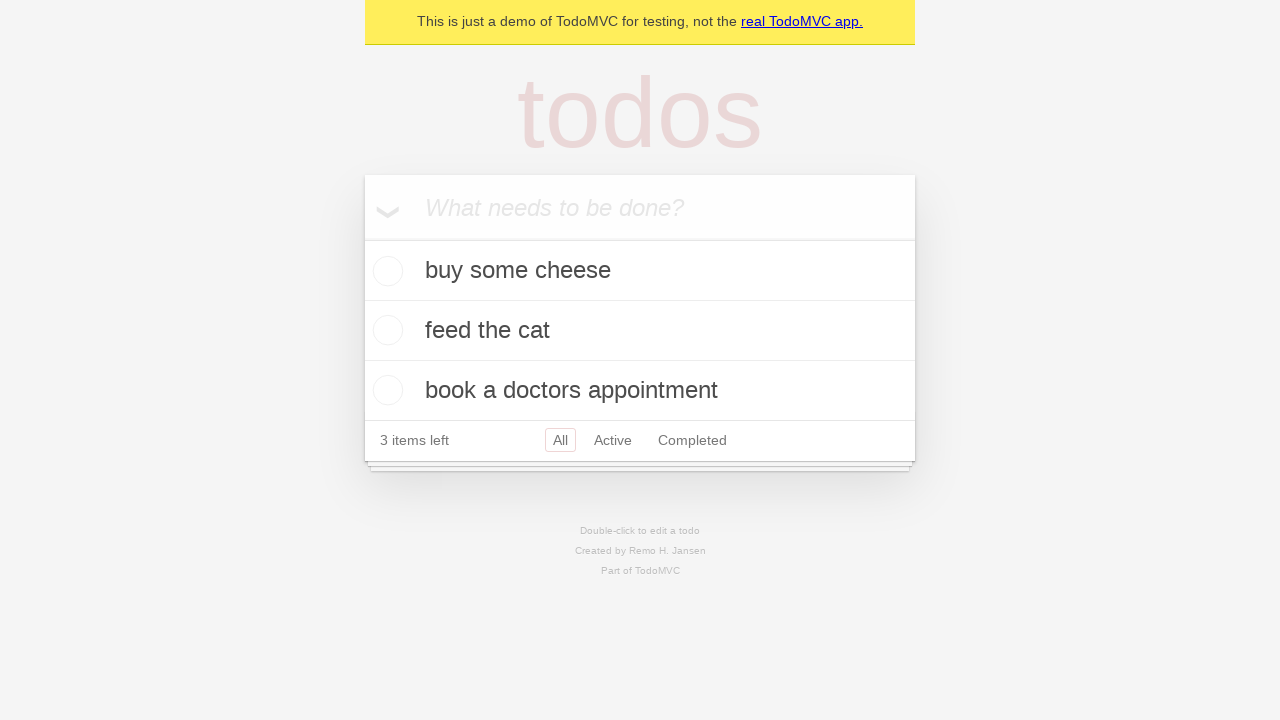

Checked 'Mark all as complete' checkbox to complete all todos at (362, 238) on internal:label="Mark all as complete"i
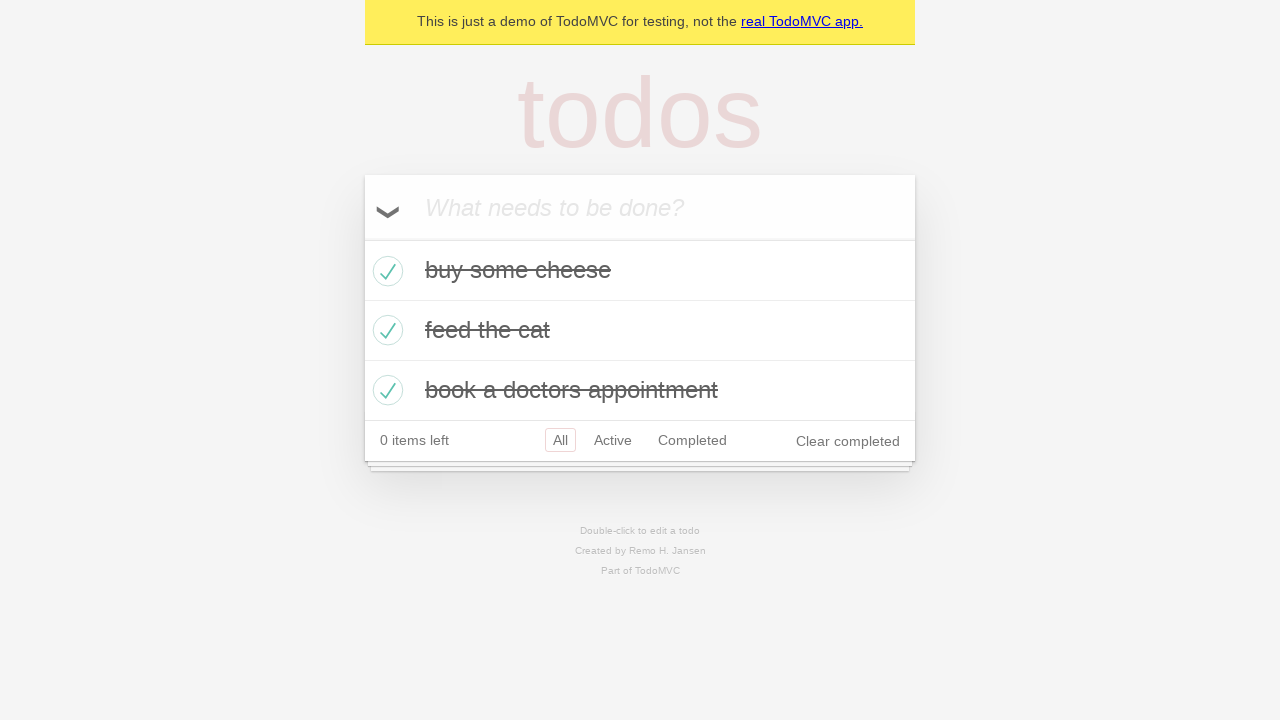

Unchecked the first todo item checkbox at (385, 271) on internal:testid=[data-testid="todo-item"s] >> nth=0 >> internal:role=checkbox
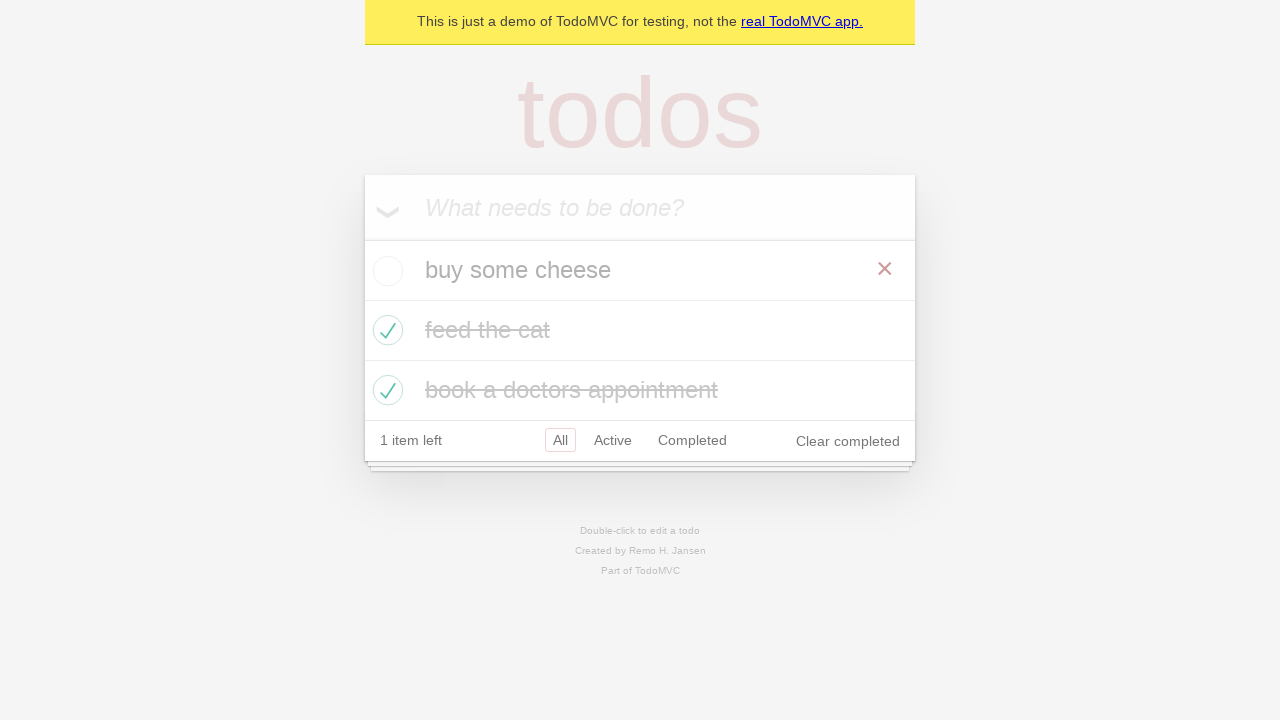

Checked the first todo item checkbox again at (385, 271) on internal:testid=[data-testid="todo-item"s] >> nth=0 >> internal:role=checkbox
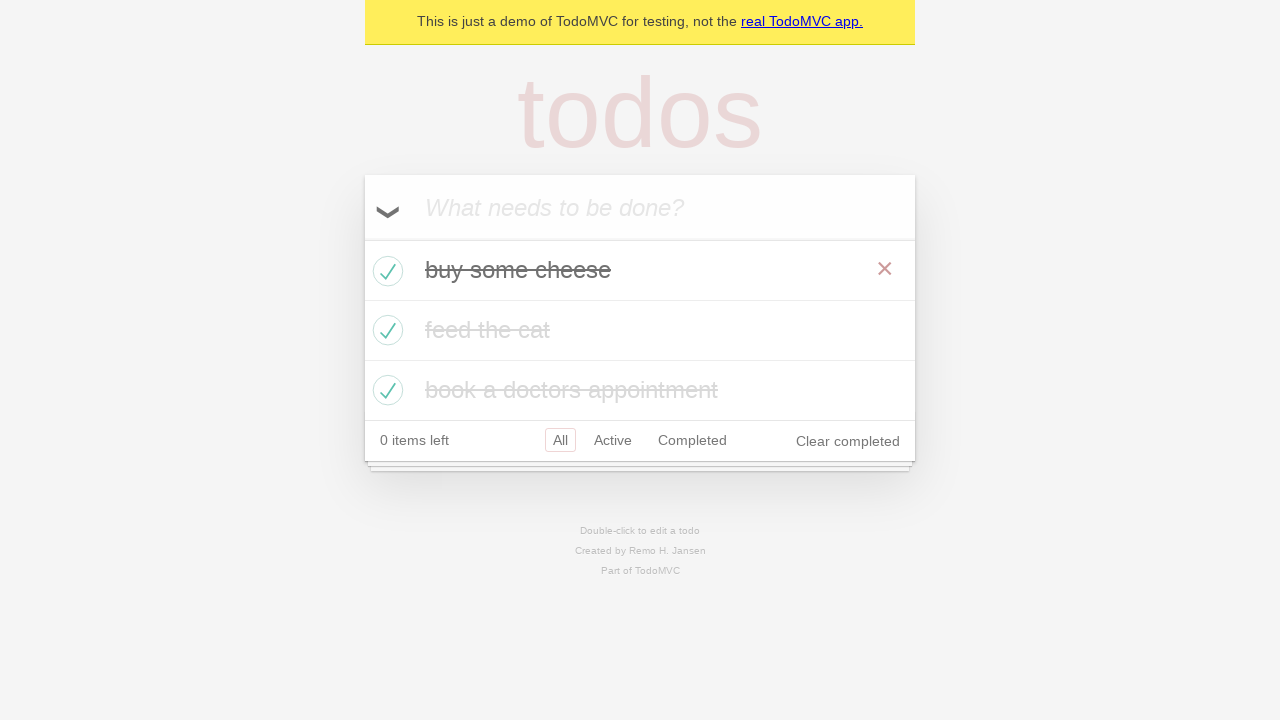

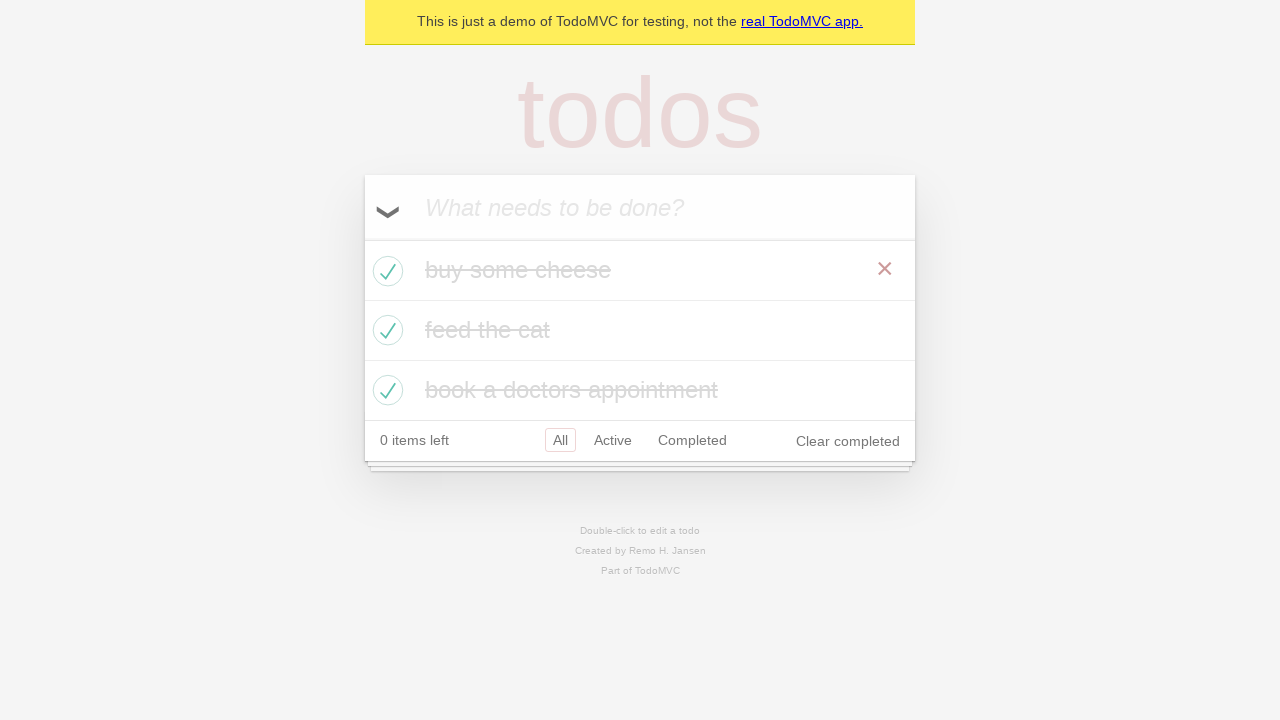